Navigates to W3Schools HTML tables tutorial page and verifies that the example customers table is present and contains table rows.

Starting URL: https://www.w3schools.com/html/html_tables.asp

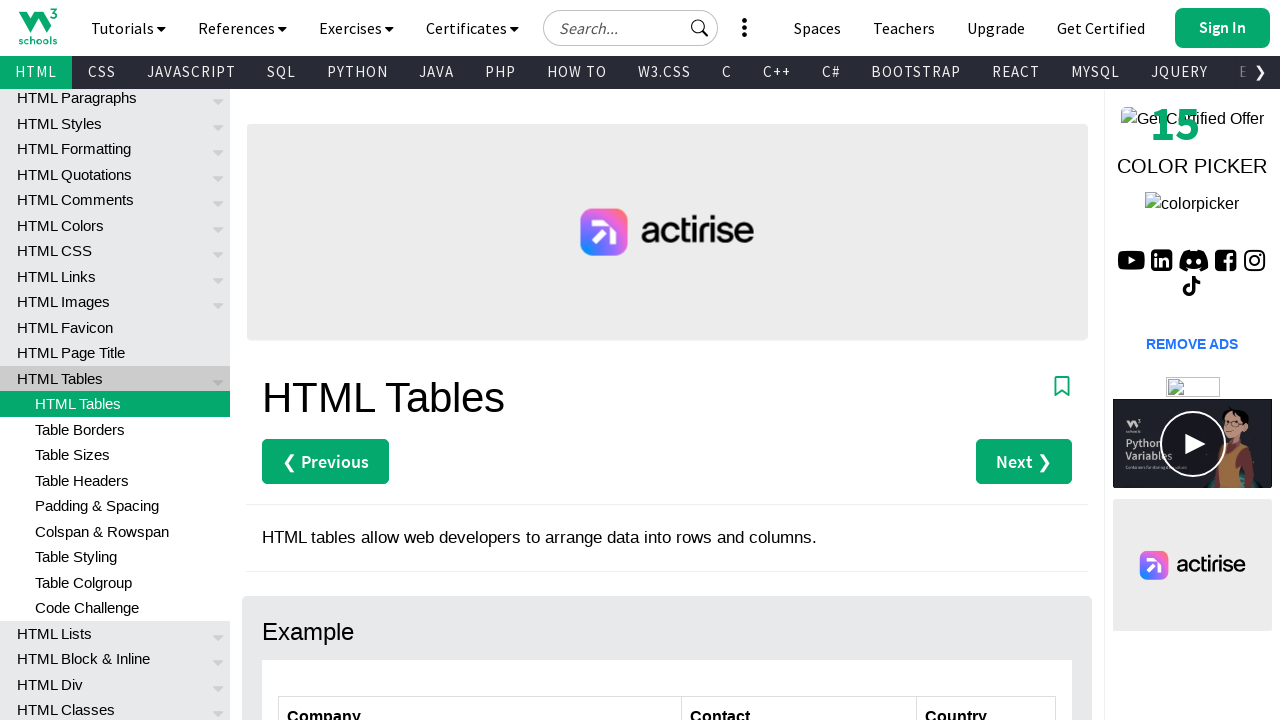

Navigated to W3Schools HTML tables tutorial page
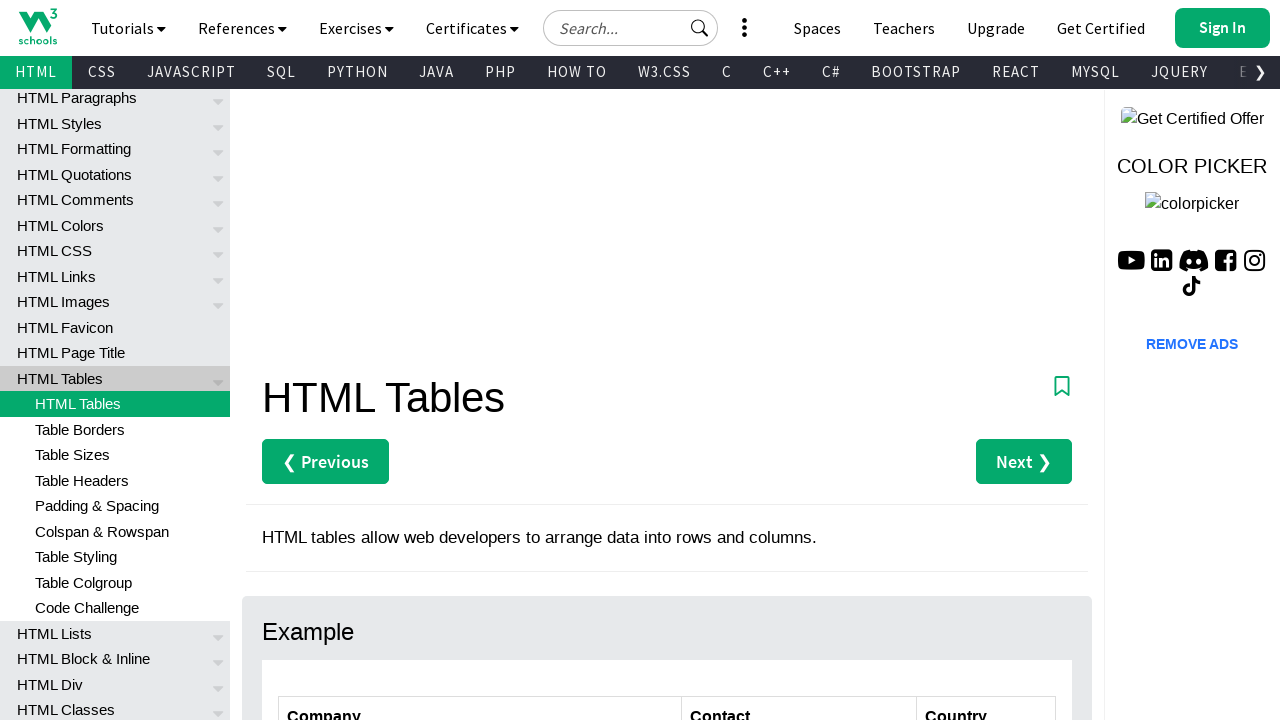

Customers table element loaded
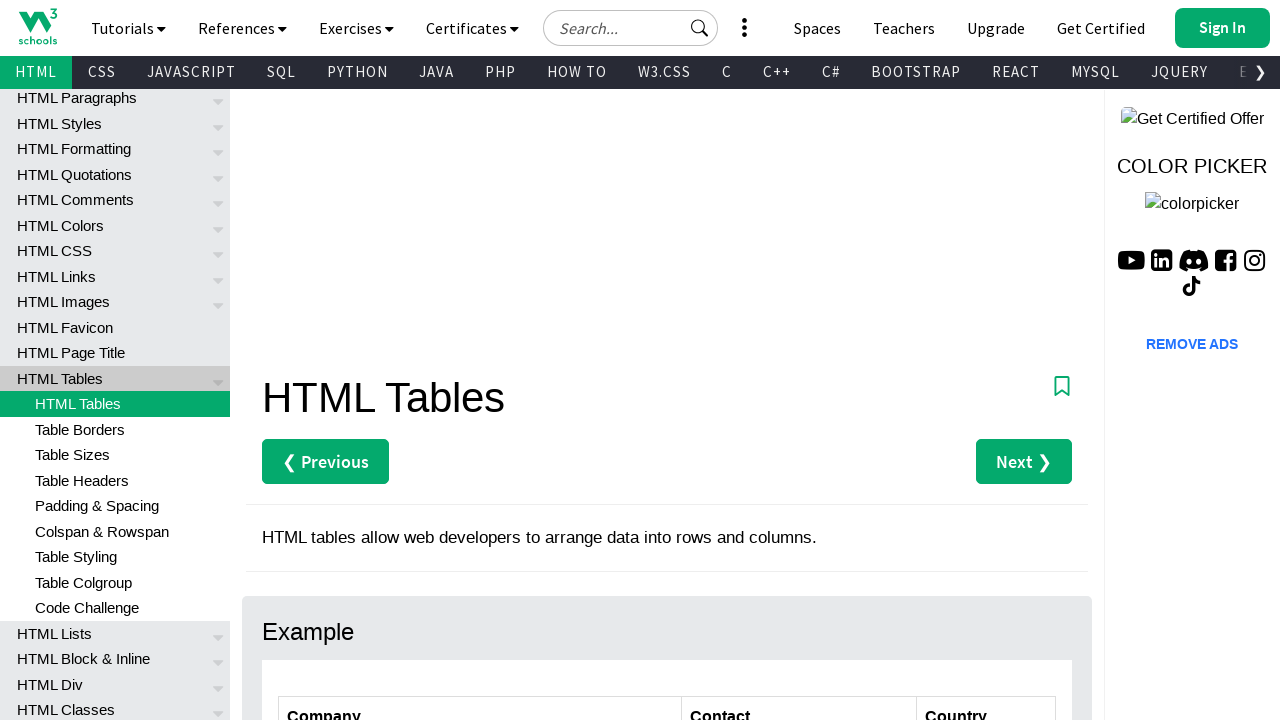

Verified that the customers table contains table rows
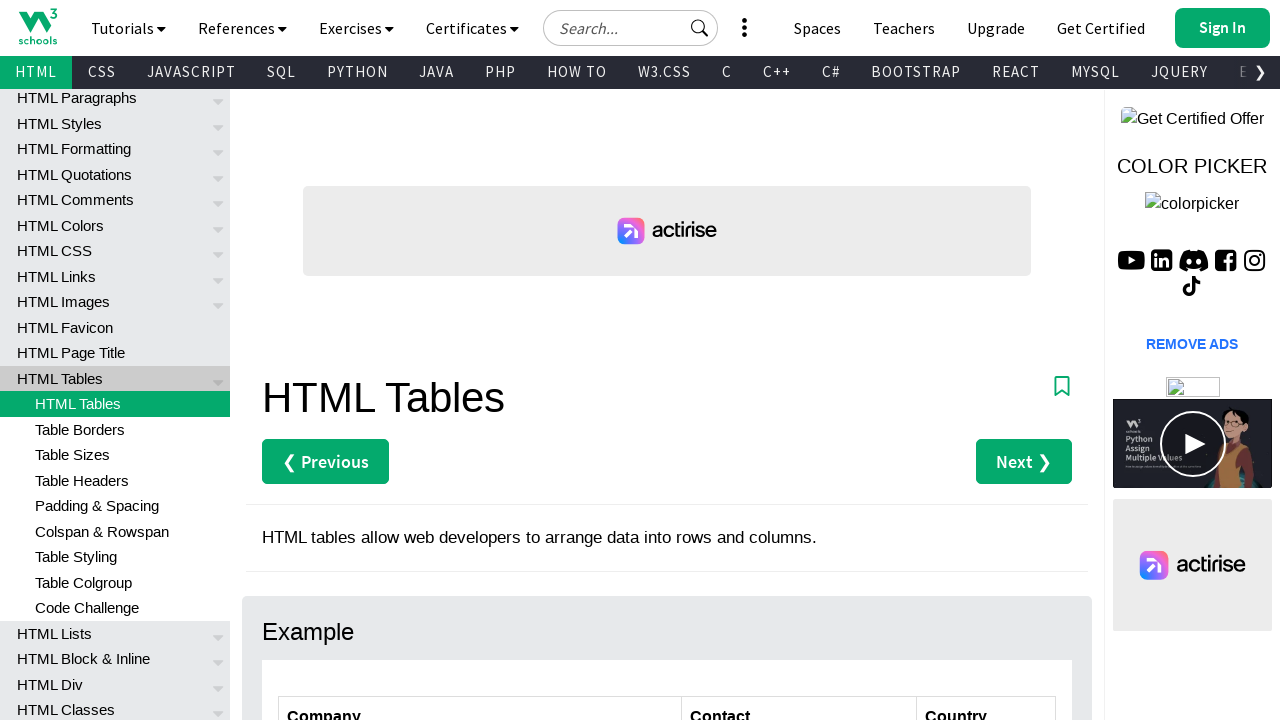

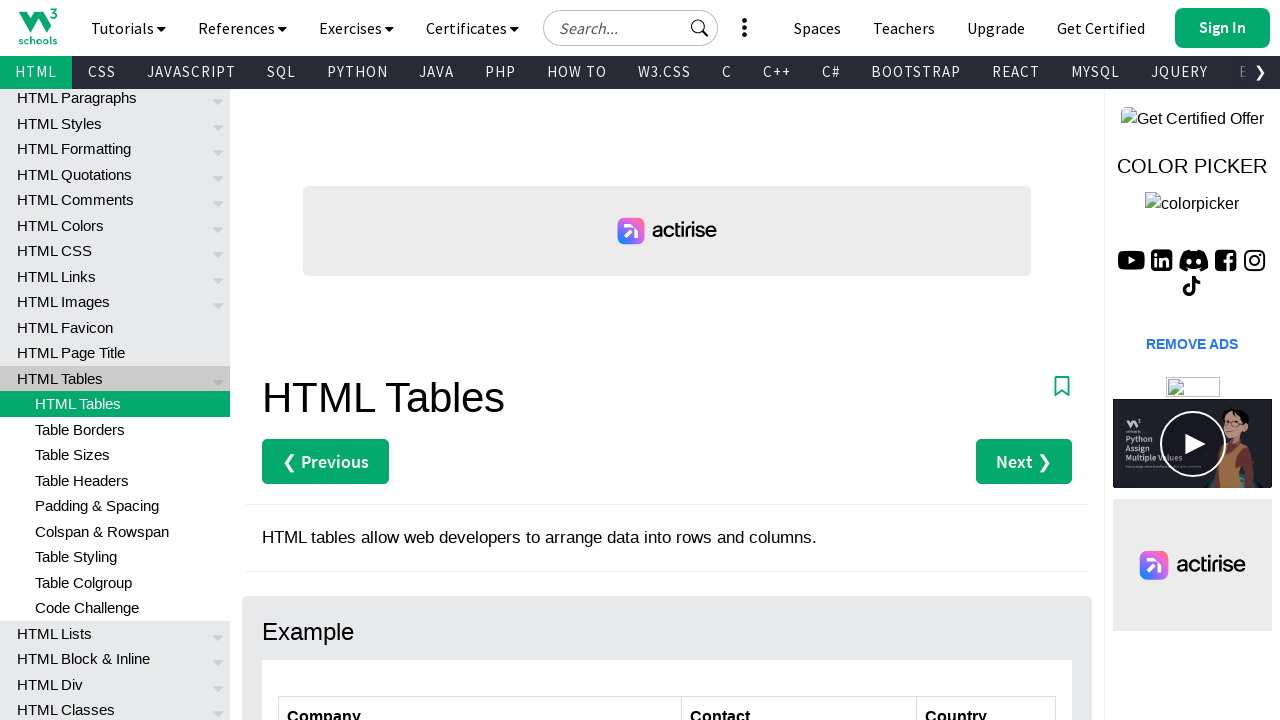